Tests enabling/disabling of form elements by clicking a radio button for round trip selection and verifying that a related UI element becomes enabled based on its style attribute

Starting URL: https://rahulshettyacademy.com/dropdownsPractise/

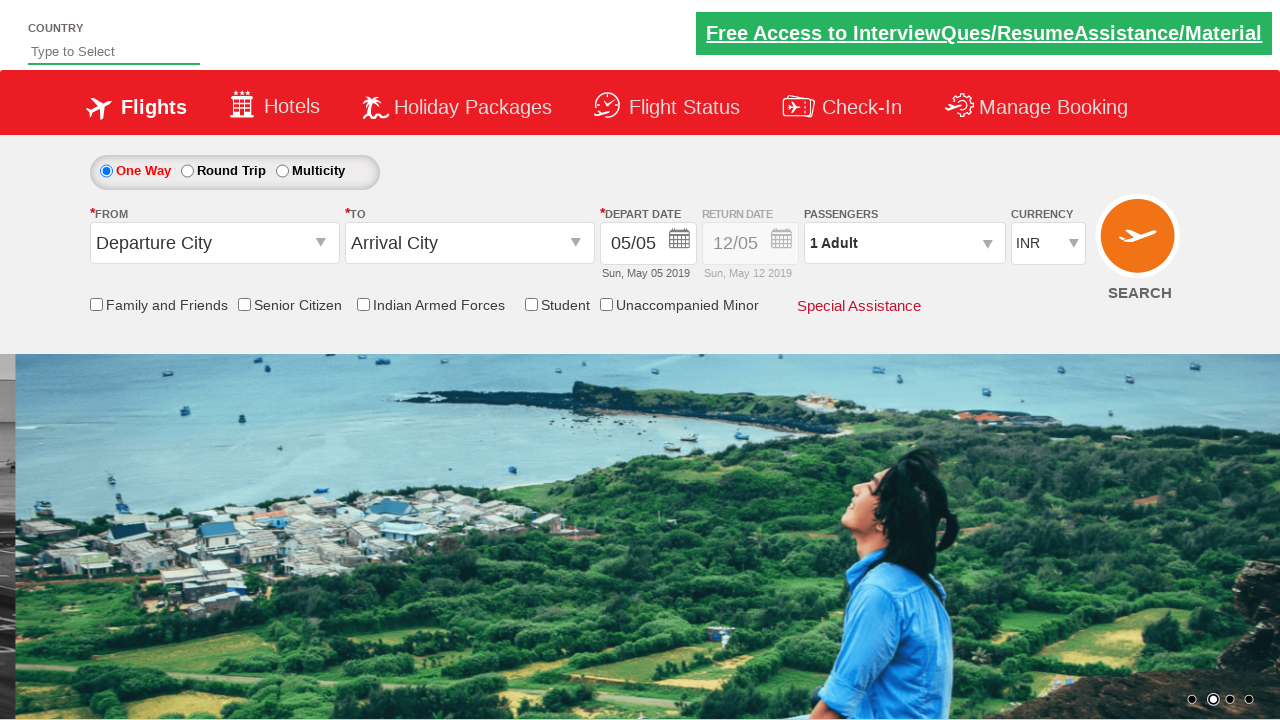

Clicked 'Round Trip' radio button to enable return date field at (187, 171) on #ctl00_mainContent_rbtnl_Trip_1
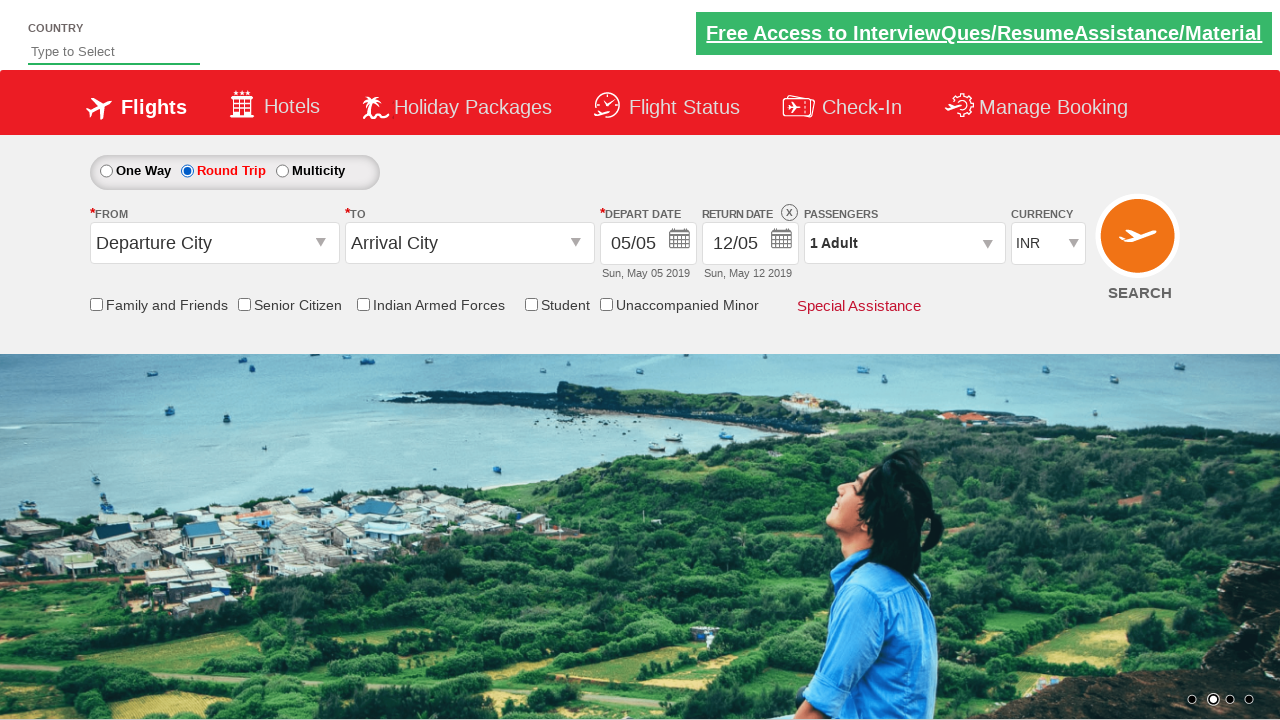

Located the return date field element (#Div1)
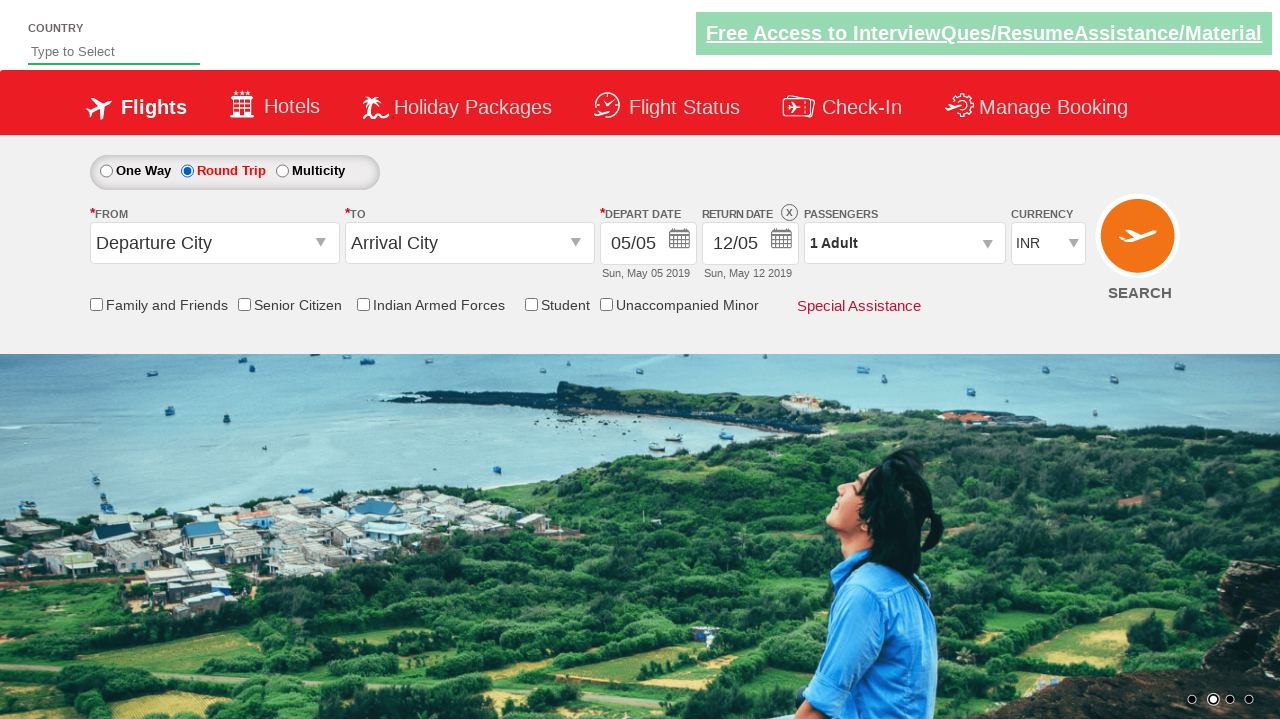

Retrieved style attribute from return date field
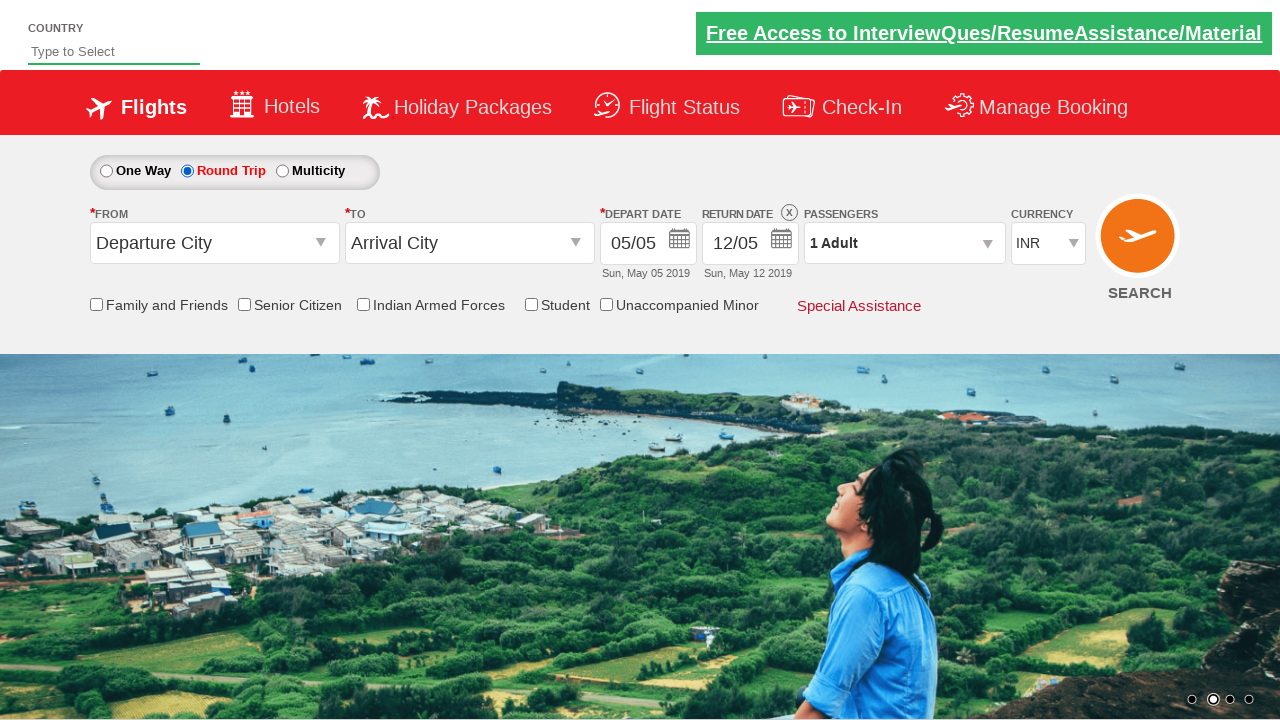

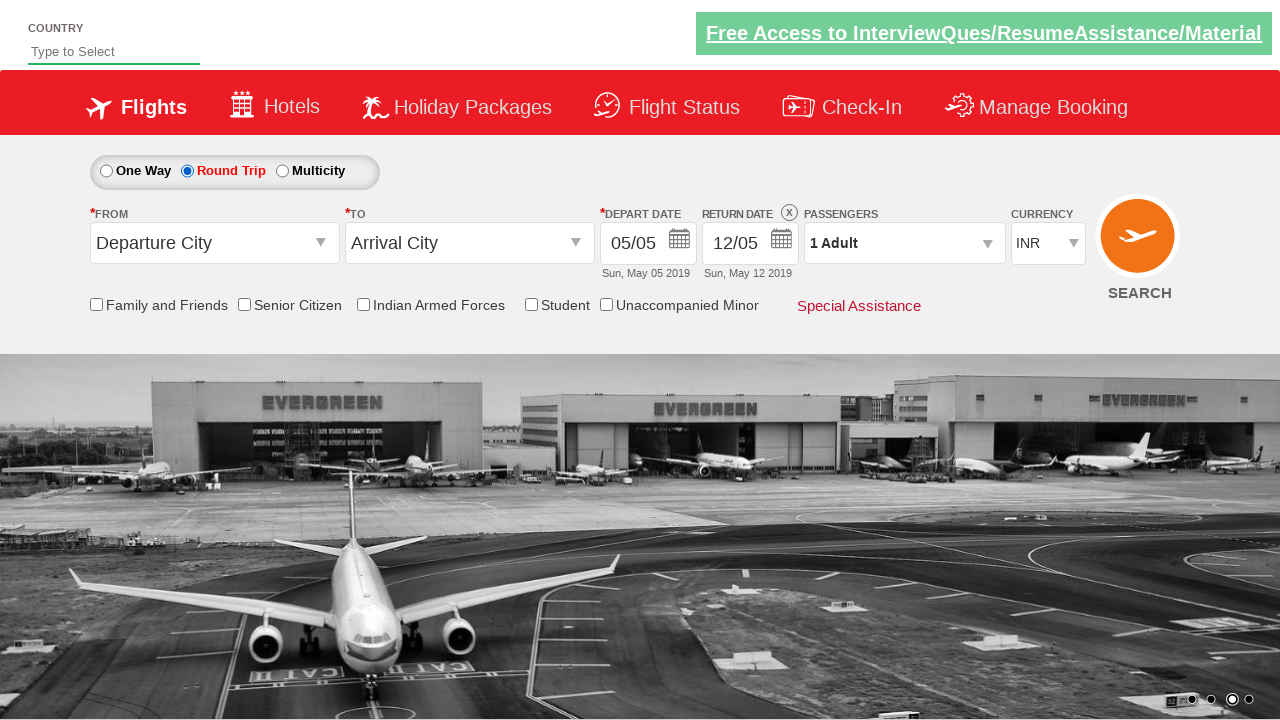